Tests a data types form by filling all fields (first name, last name, address, email, phone, zip code, city, country, job position, company) and submitting the form to verify field validation styling.

Starting URL: https://bonigarcia.dev/selenium-webdriver-java/data-types.html

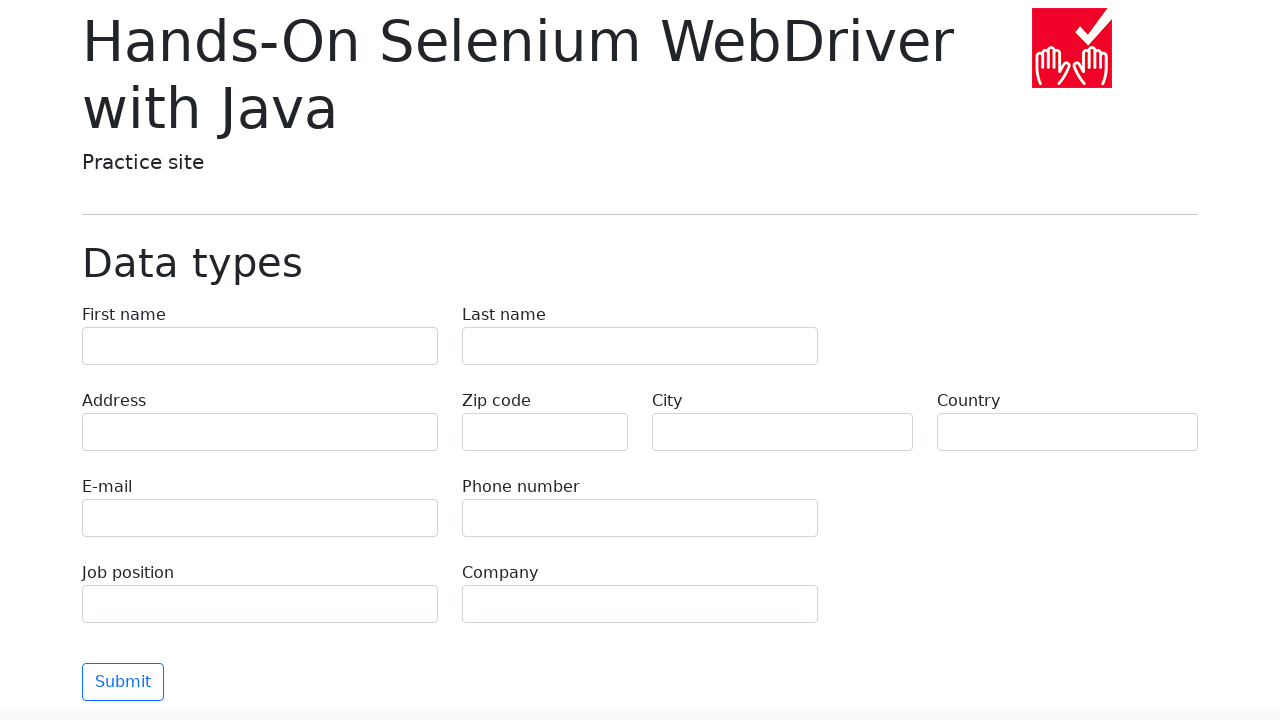

Waited for first name input field to be visible
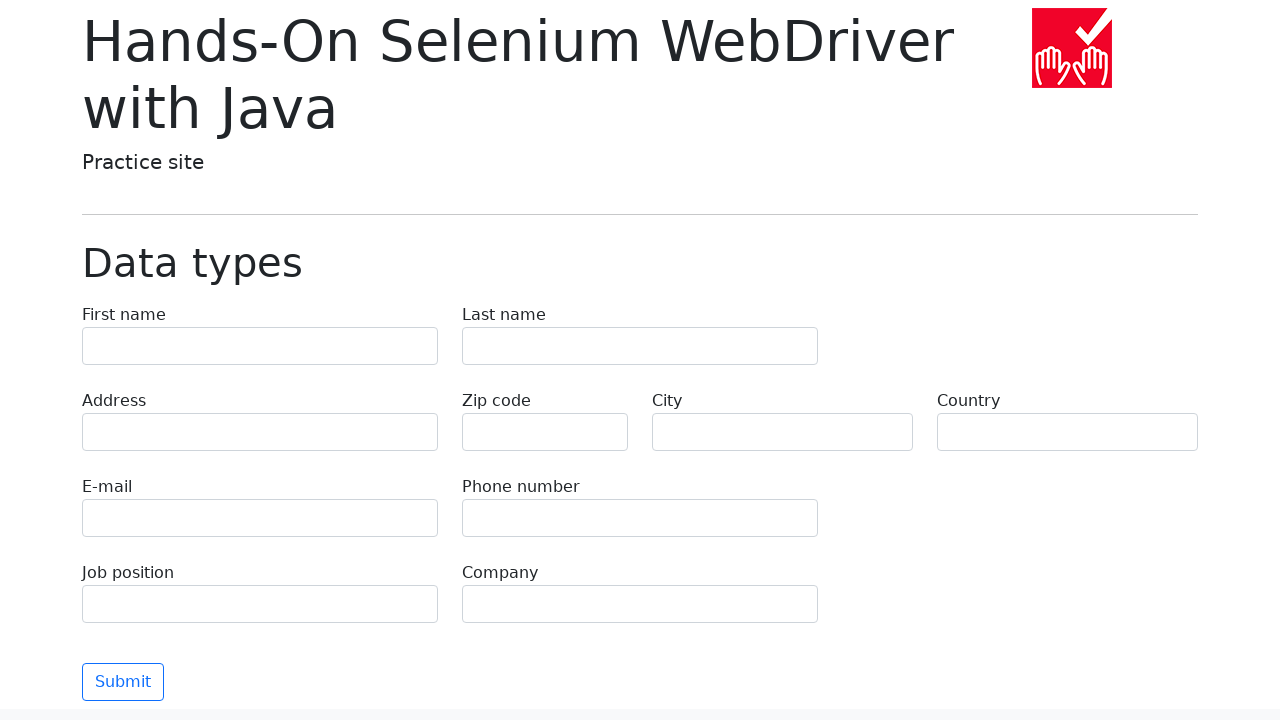

Filled first name field with 'John' on input[name='first-name']
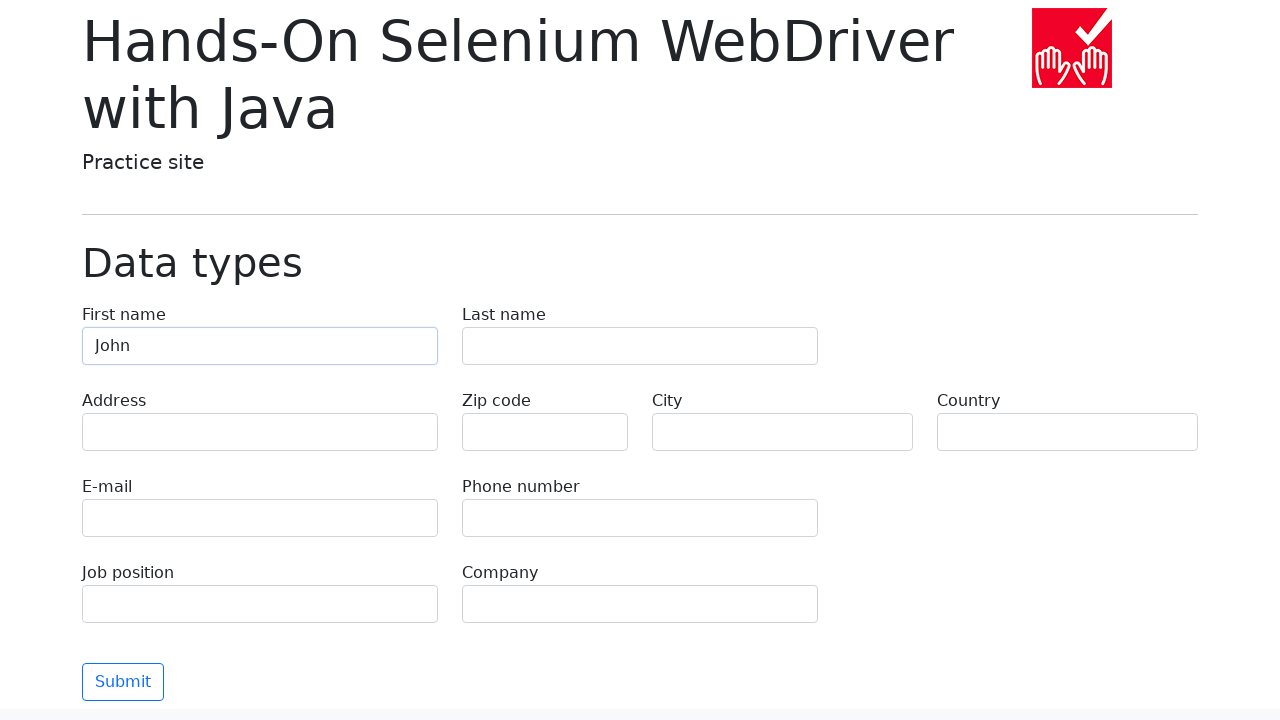

Filled last name field with 'Smith' on input[name='last-name']
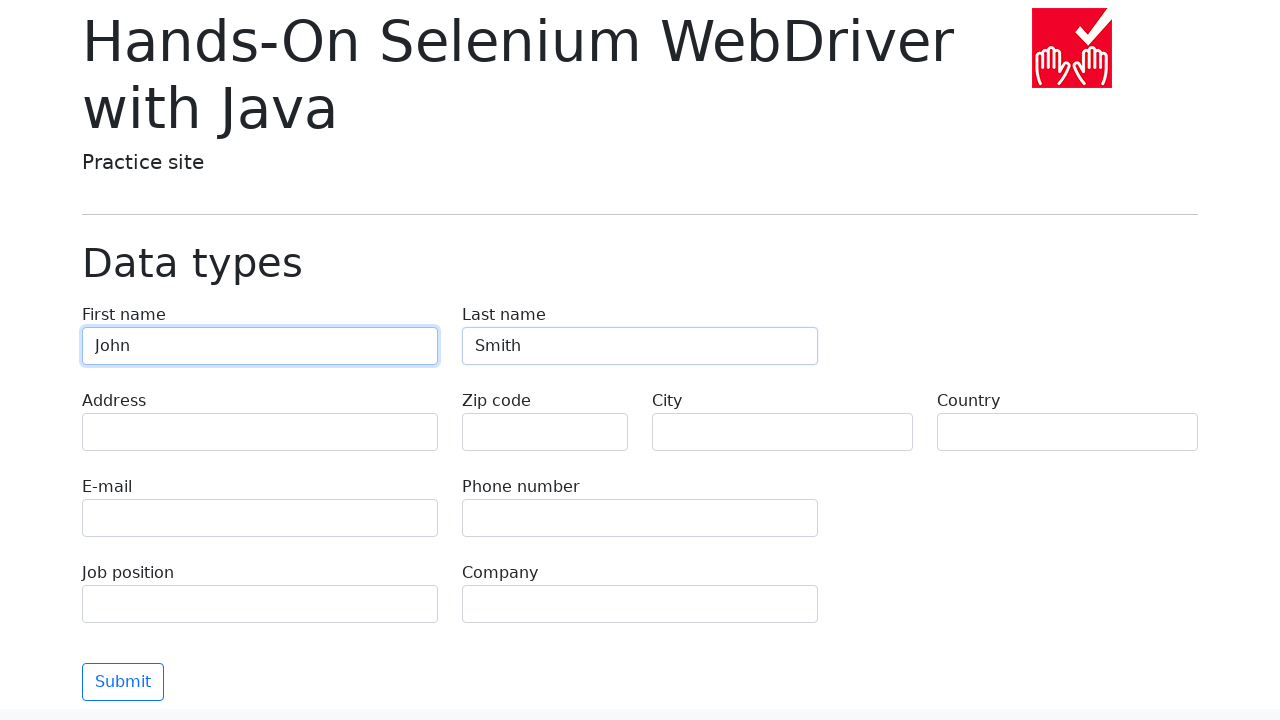

Filled address field with '742 Evergreen Terrace' on input[name='address']
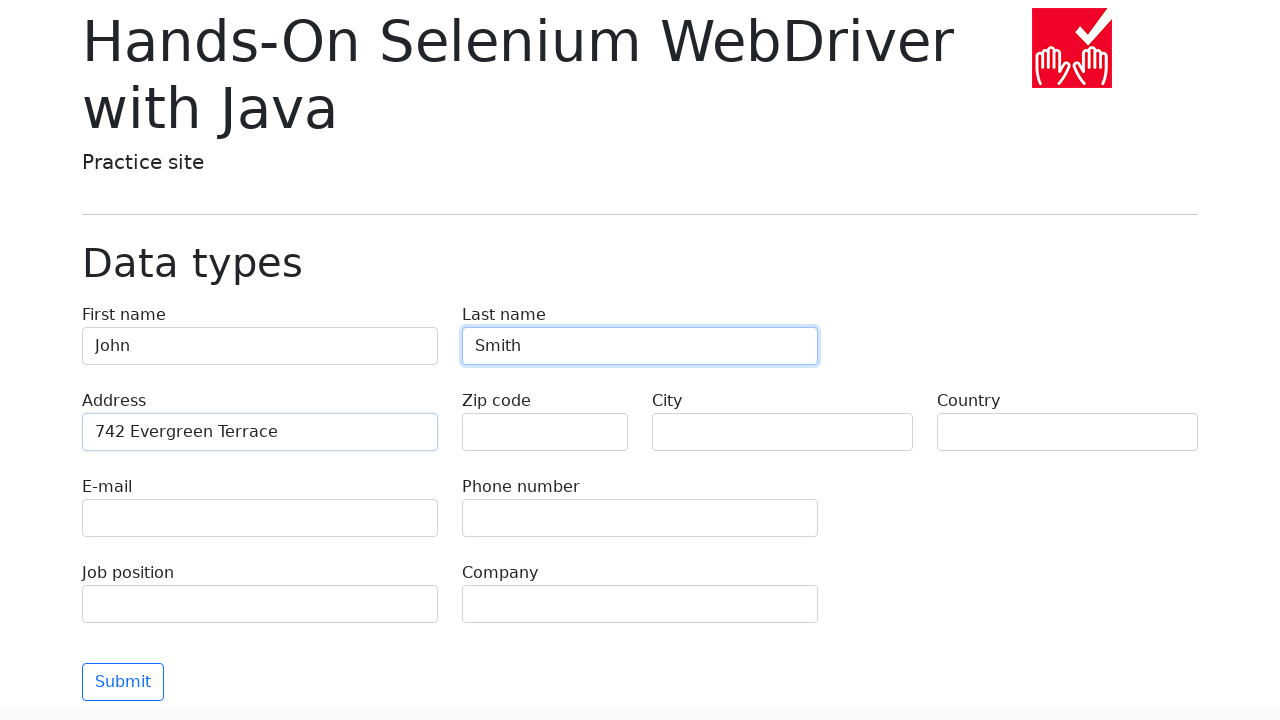

Filled email field with 'john.smith@example.com' on input[name='e-mail']
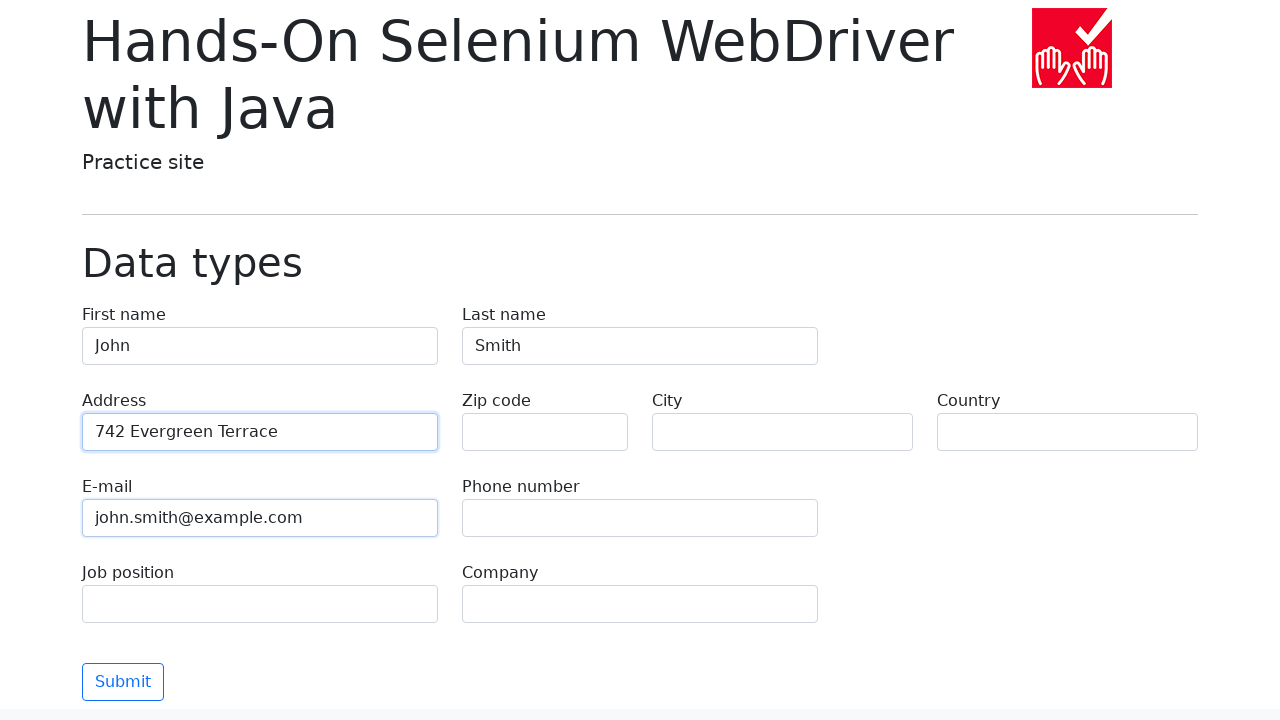

Filled phone field with '+1-555-123-4567' on input[name='phone']
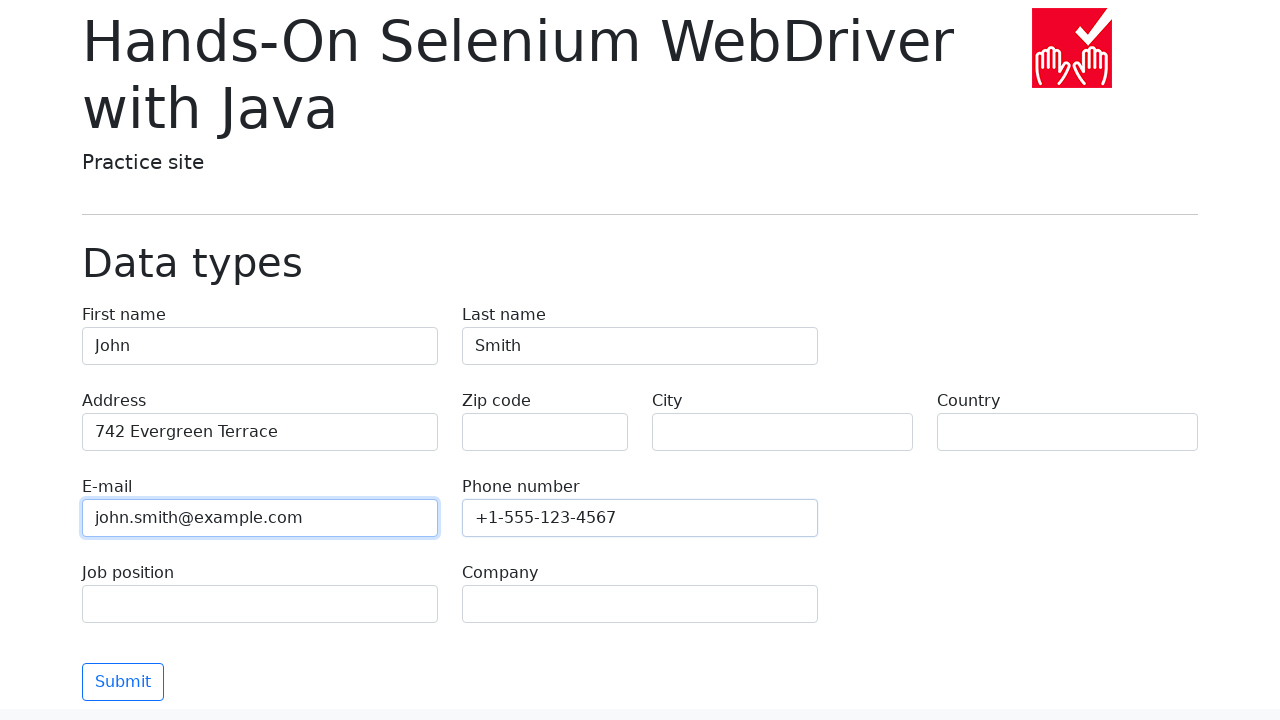

Left zip code field empty to test validation on input[name='zip-code']
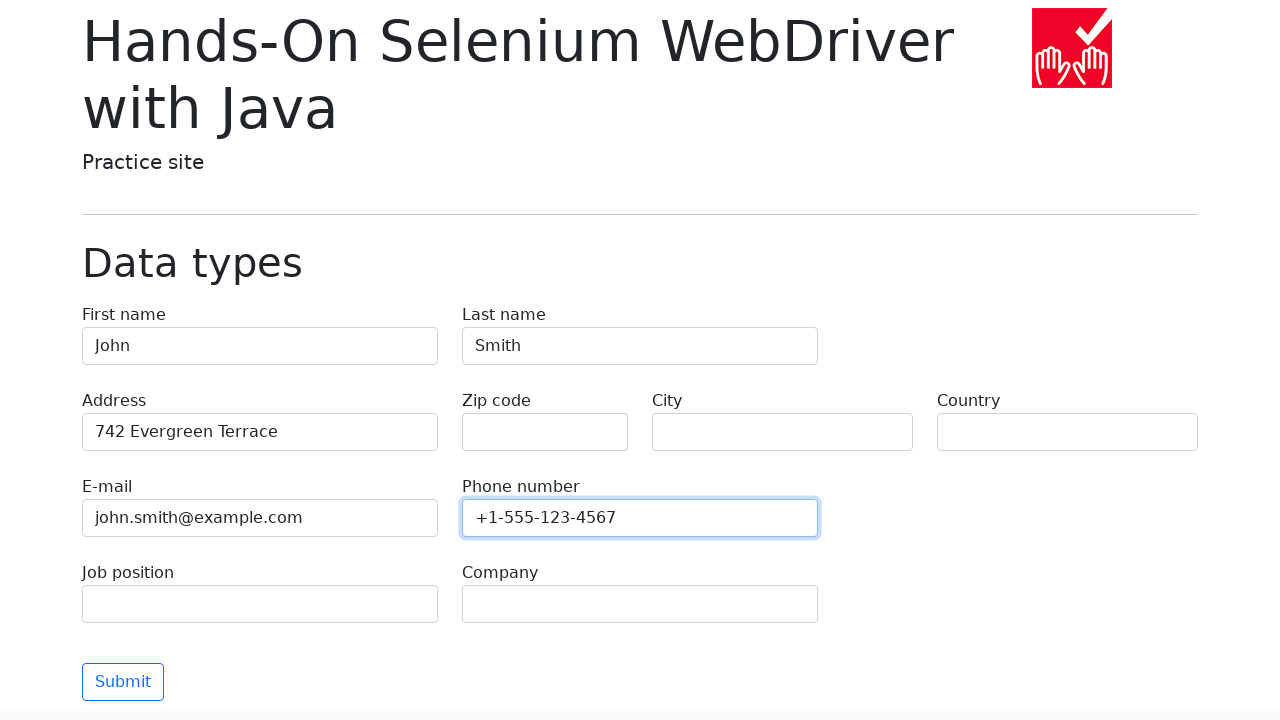

Filled city field with 'Springfield' on input[name='city']
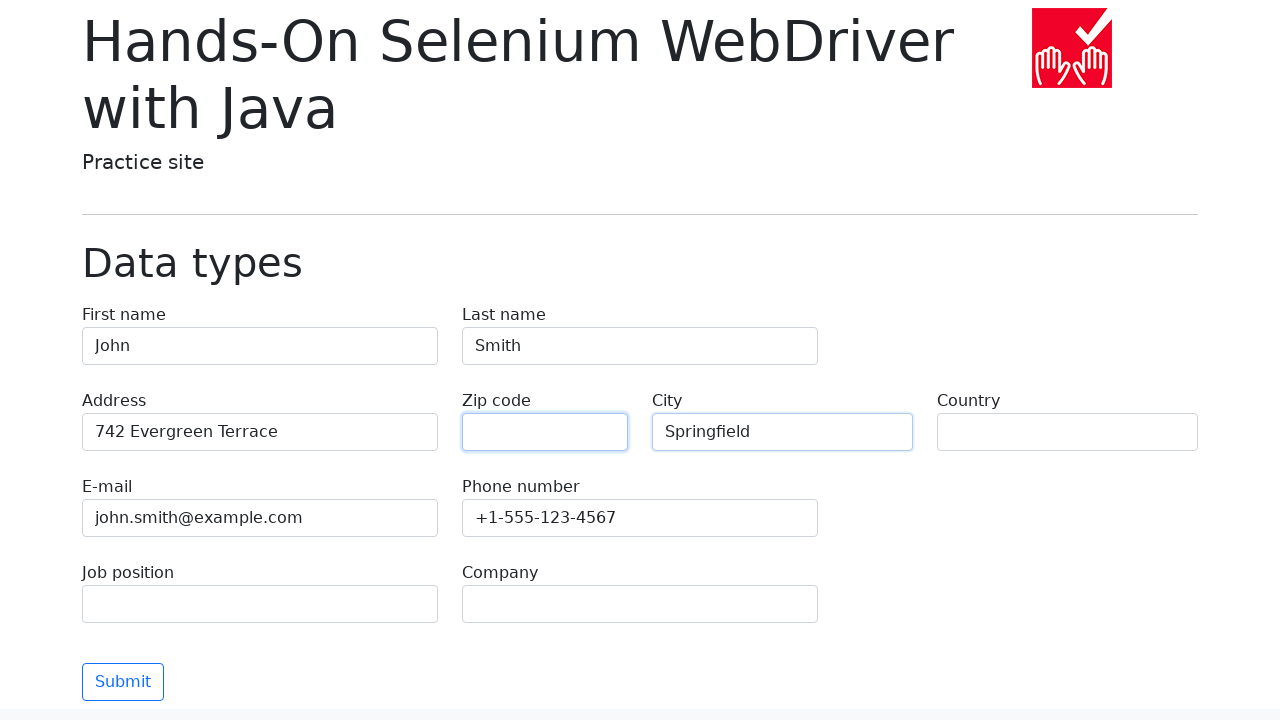

Filled country field with 'United States' on input[name='country']
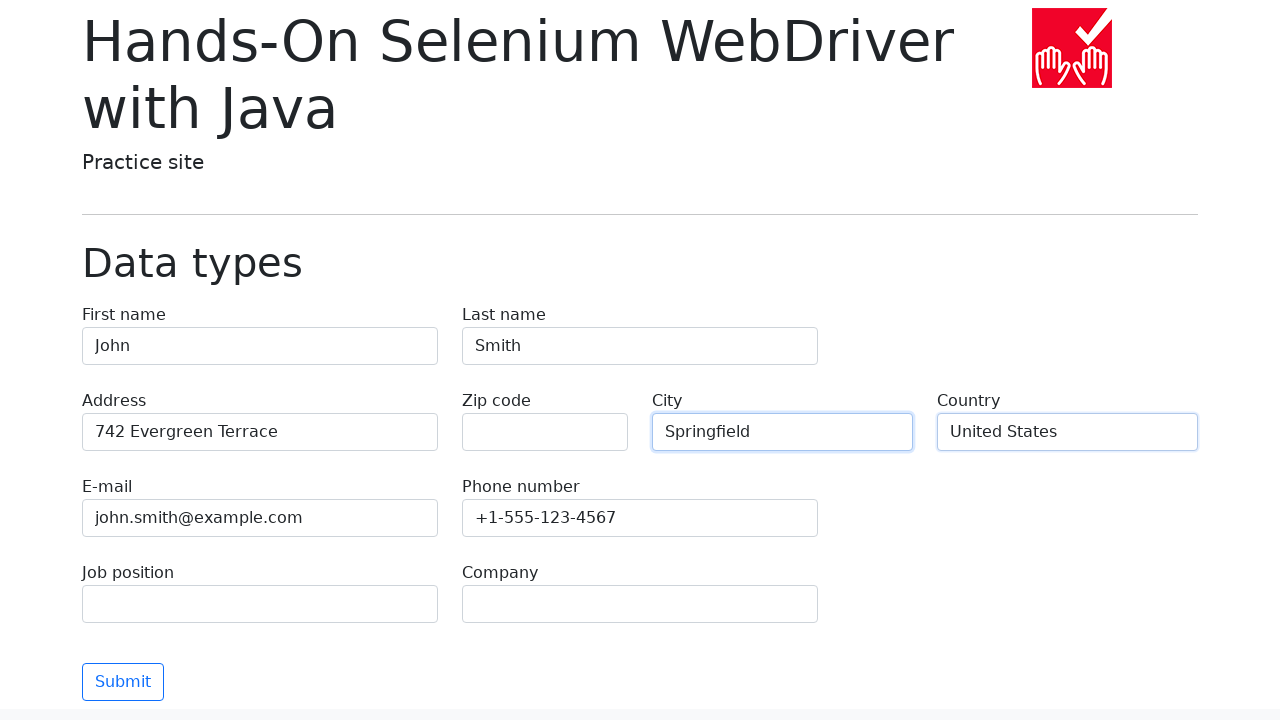

Filled job position field with 'Software Engineer' on input[name='job-position']
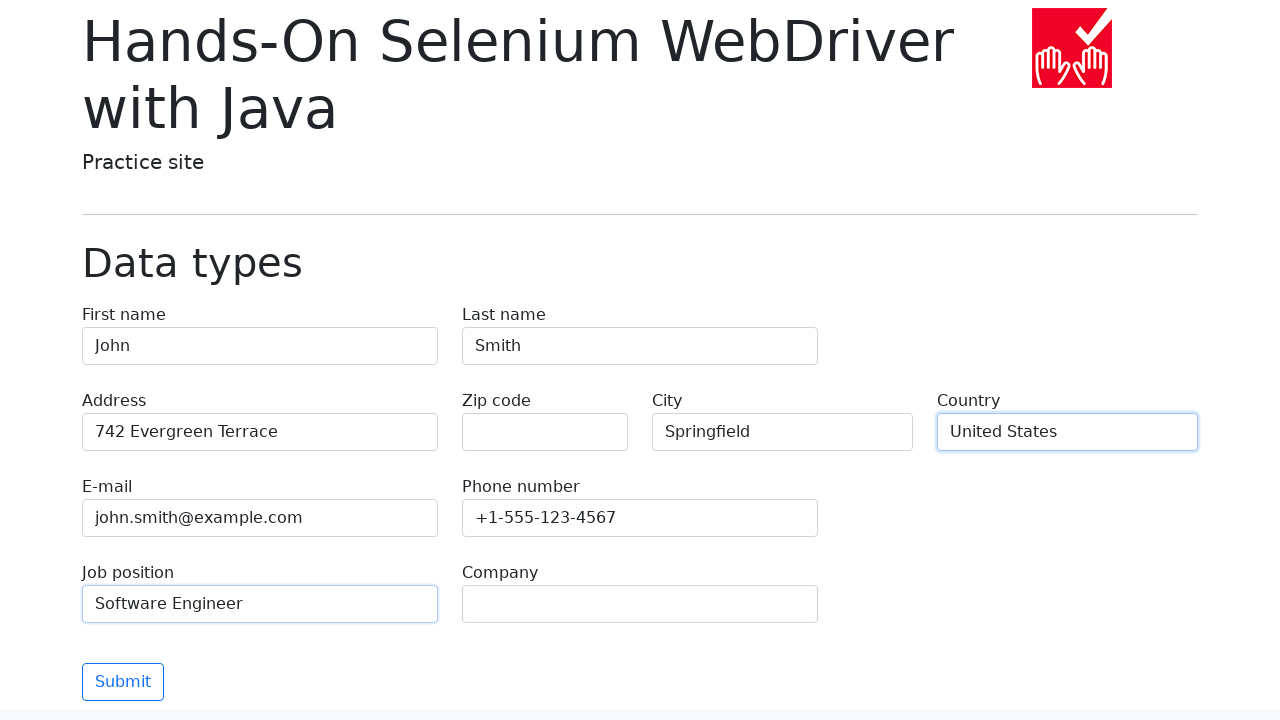

Filled company field with 'Acme Corporation' on input[name='company']
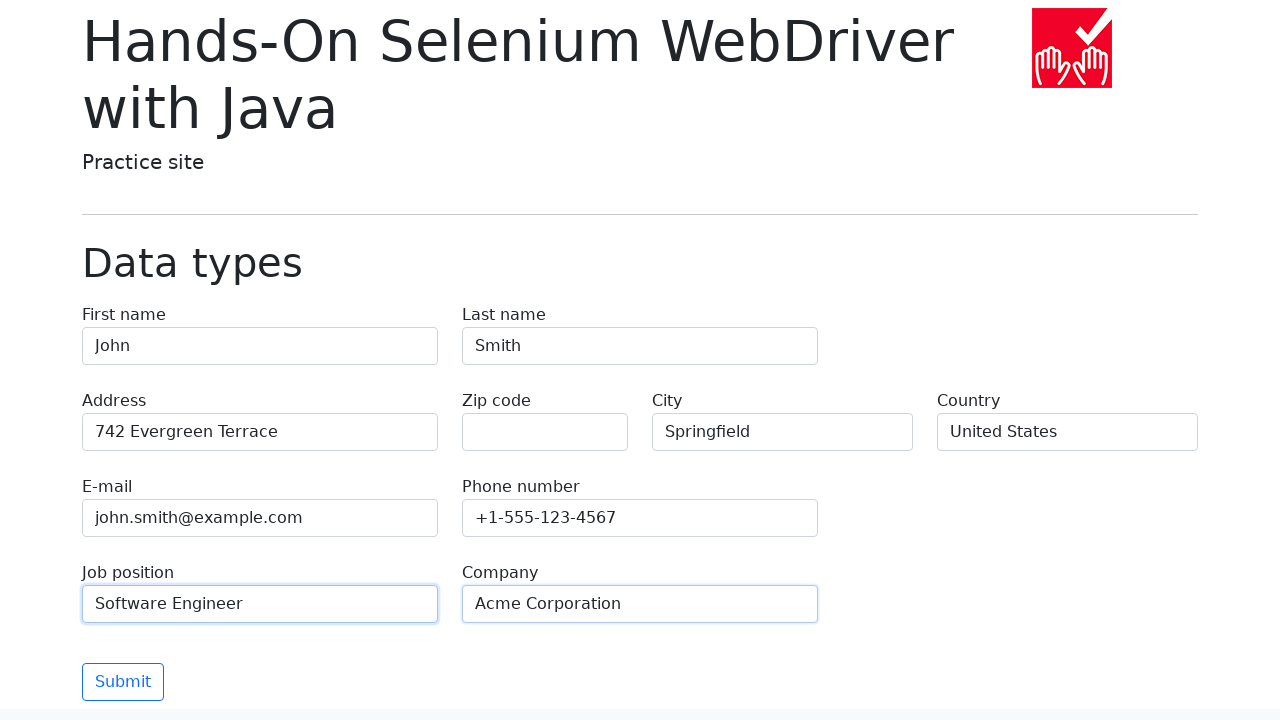

Clicked submit button to submit the form at (123, 682) on button
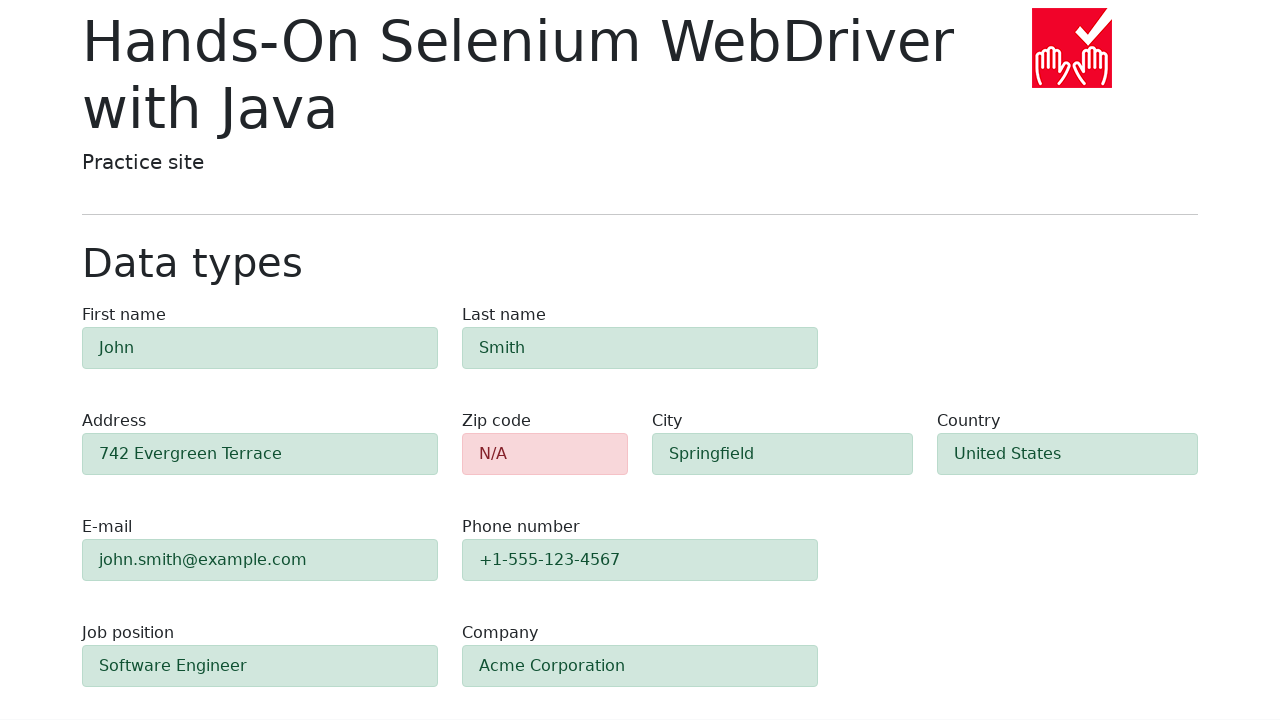

Waited for validation styling to appear on form fields
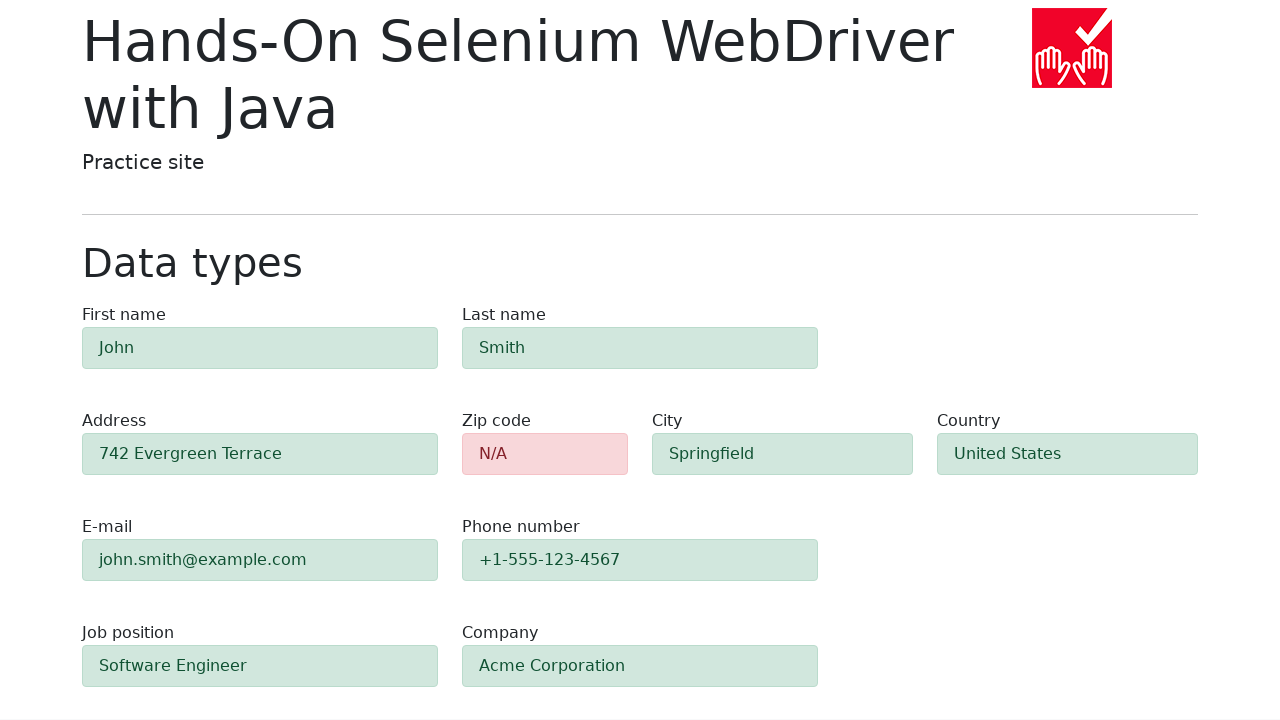

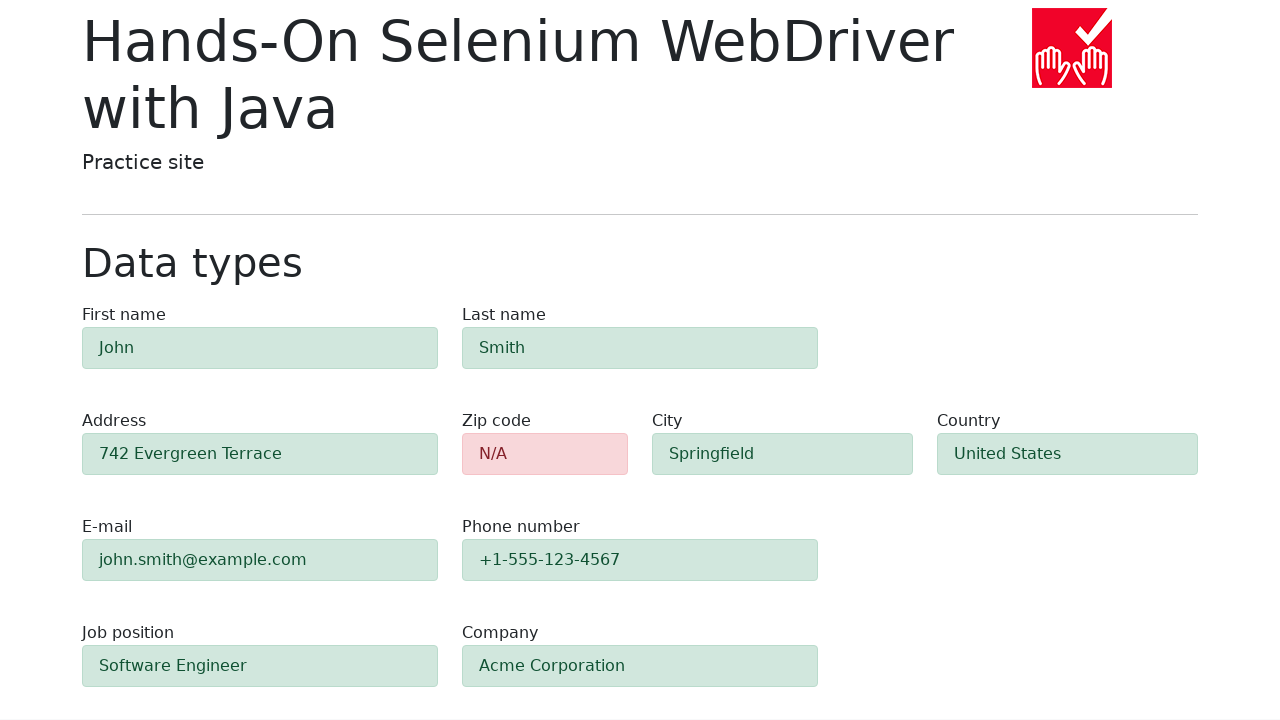